Tests the dynamic loading functionality by clicking a start button and waiting for a "Hello World!" message to appear after the content loads dynamically.

Starting URL: https://the-internet.herokuapp.com/dynamic_loading/2

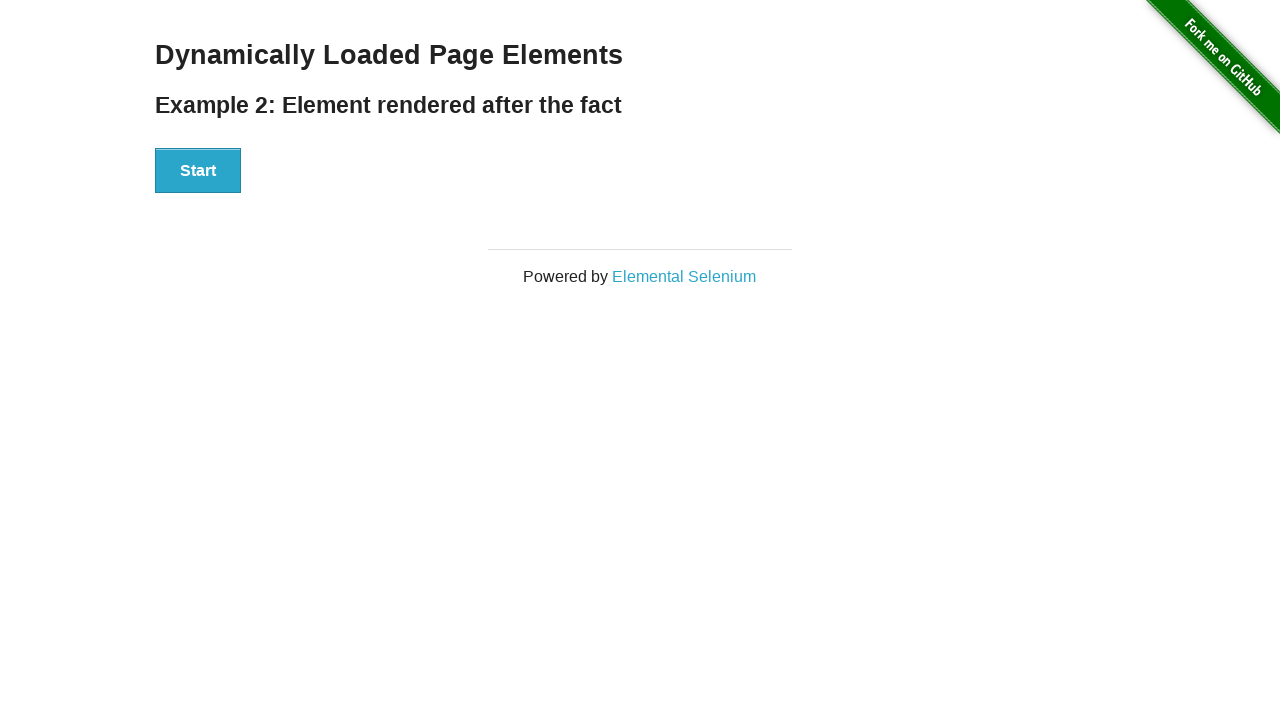

Clicked start button to trigger dynamic loading at (198, 171) on #start button
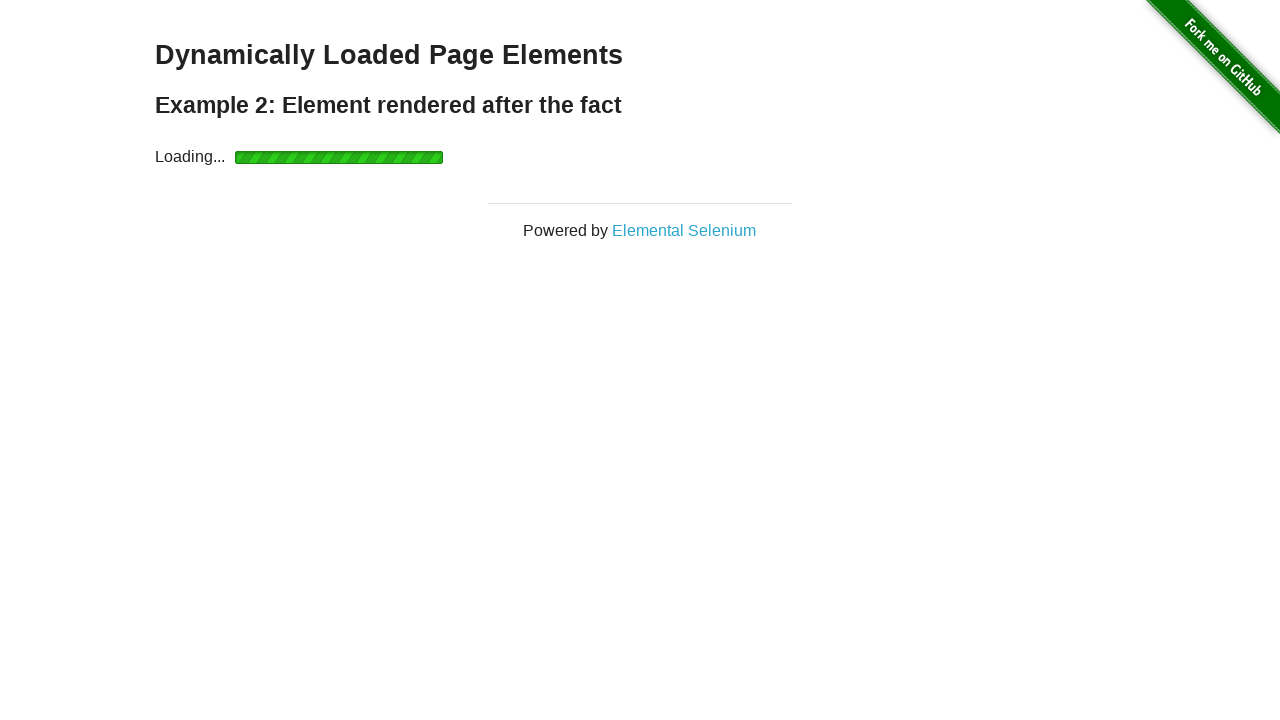

Finish element became visible after dynamic loading completed
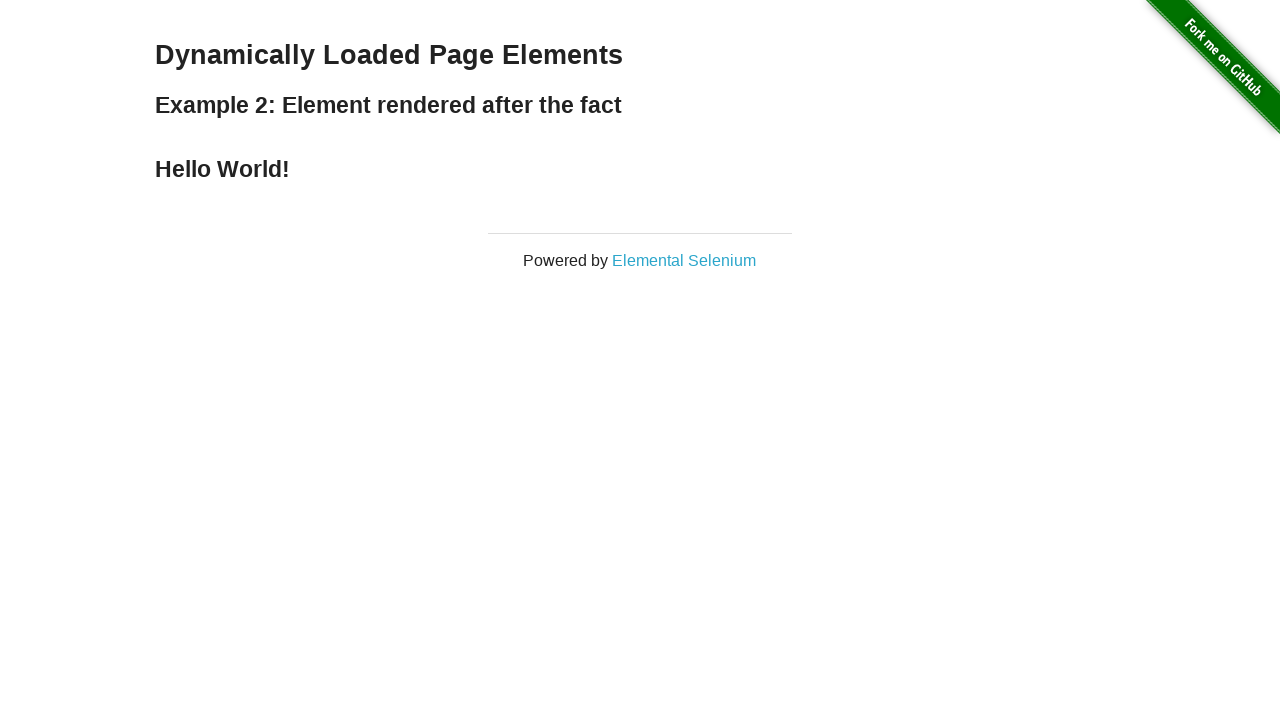

Retrieved text content from finish element
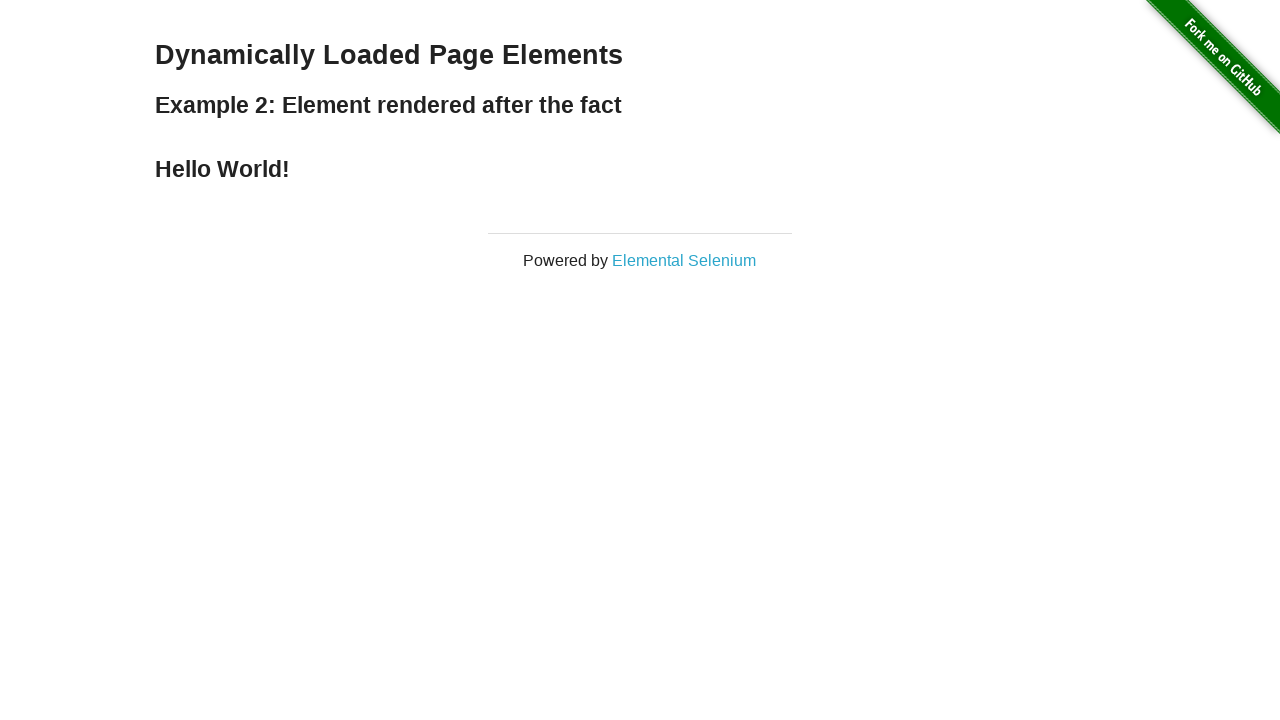

Verified that 'Hello World!' message is present in finish text
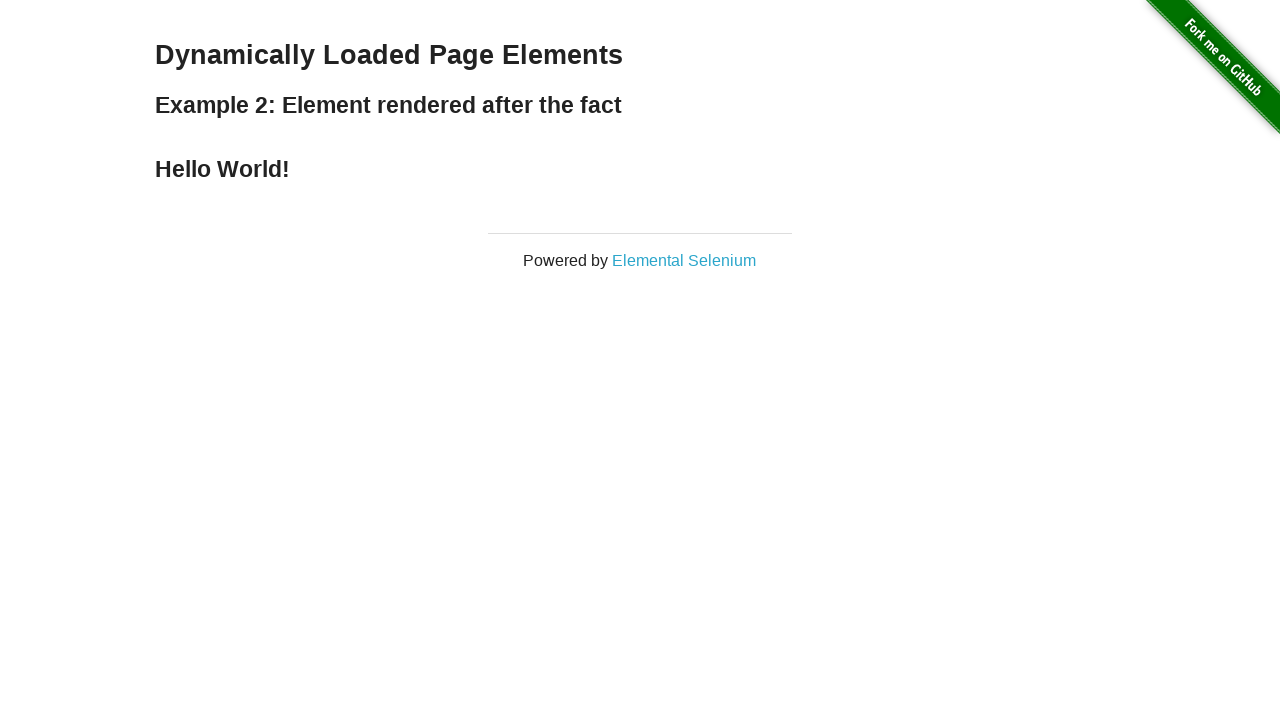

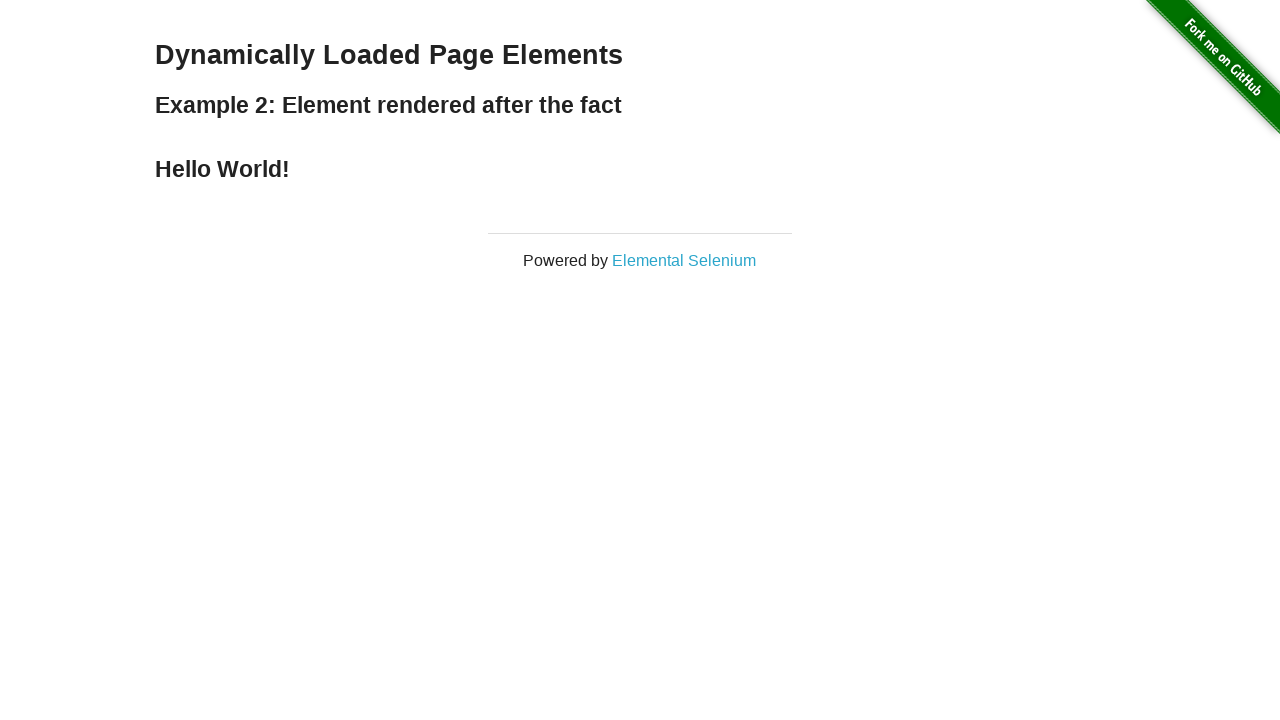